Tests alert handling functionality by triggering different types of JavaScript alerts and interacting with them

Starting URL: https://rahulshettyacademy.com/AutomationPractice/

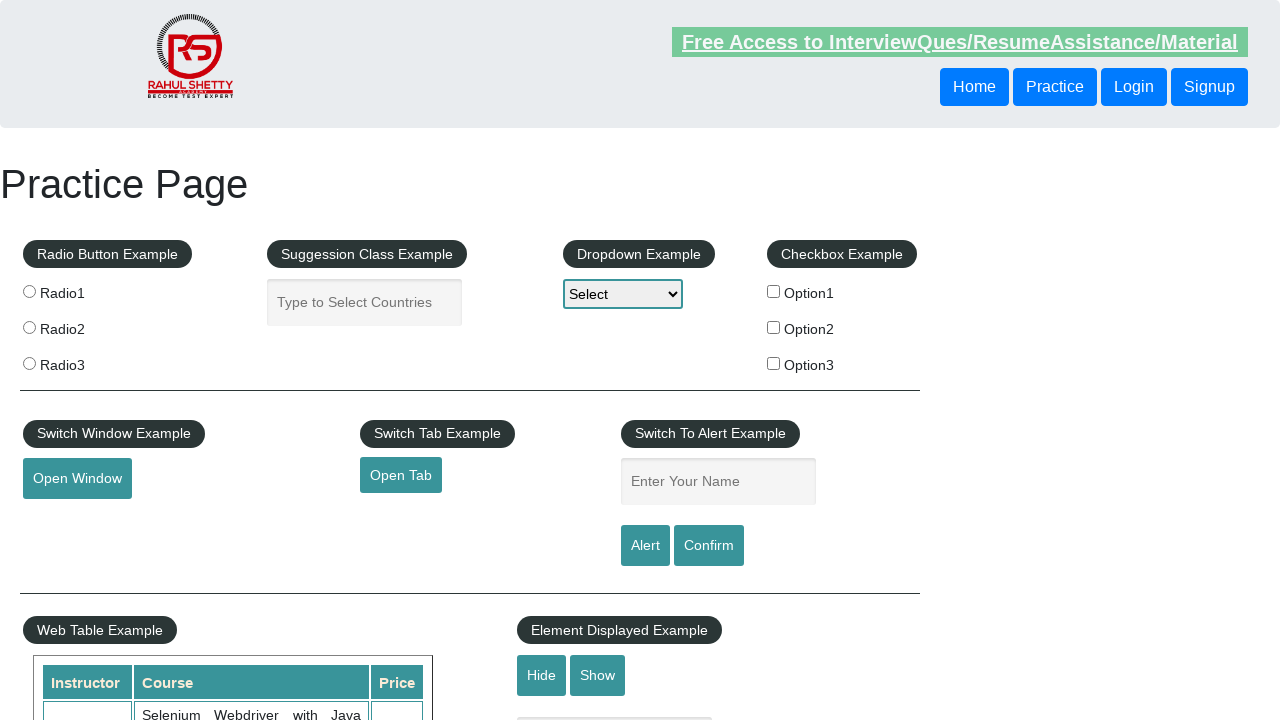

Filled name field with 'Ramesh' on #name
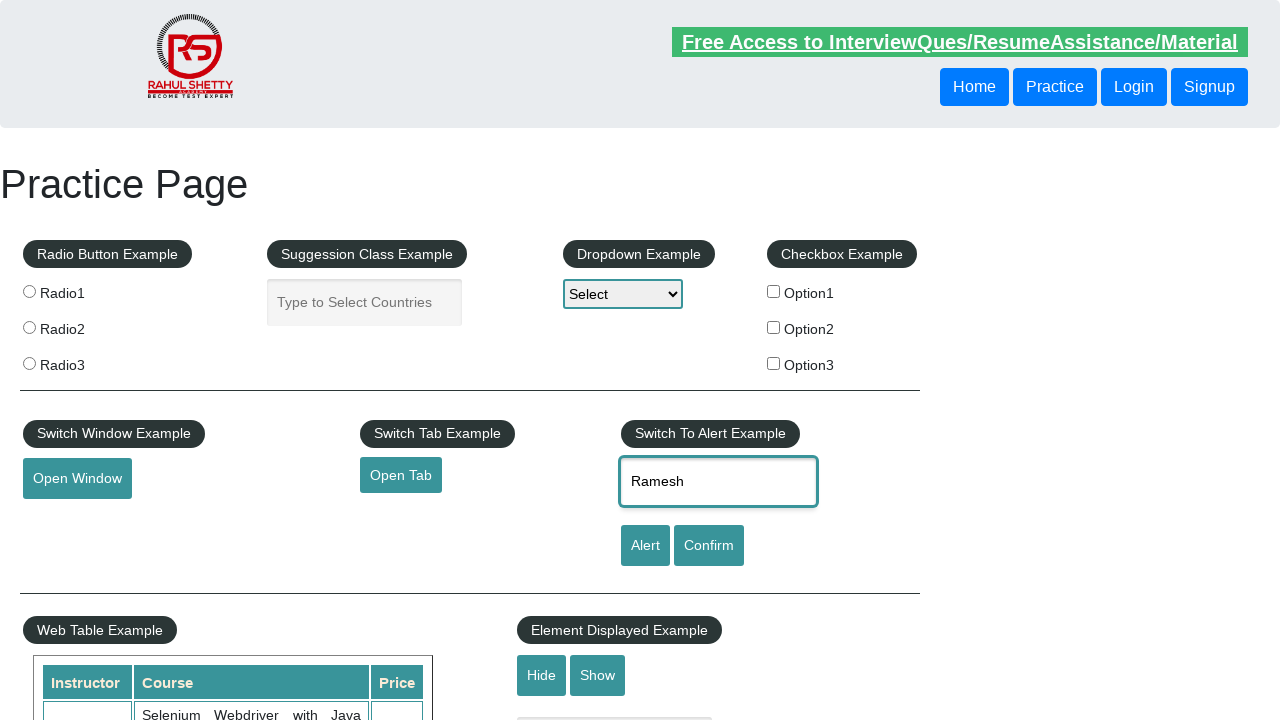

Clicked alert button at (645, 546) on [id='alertbtn']
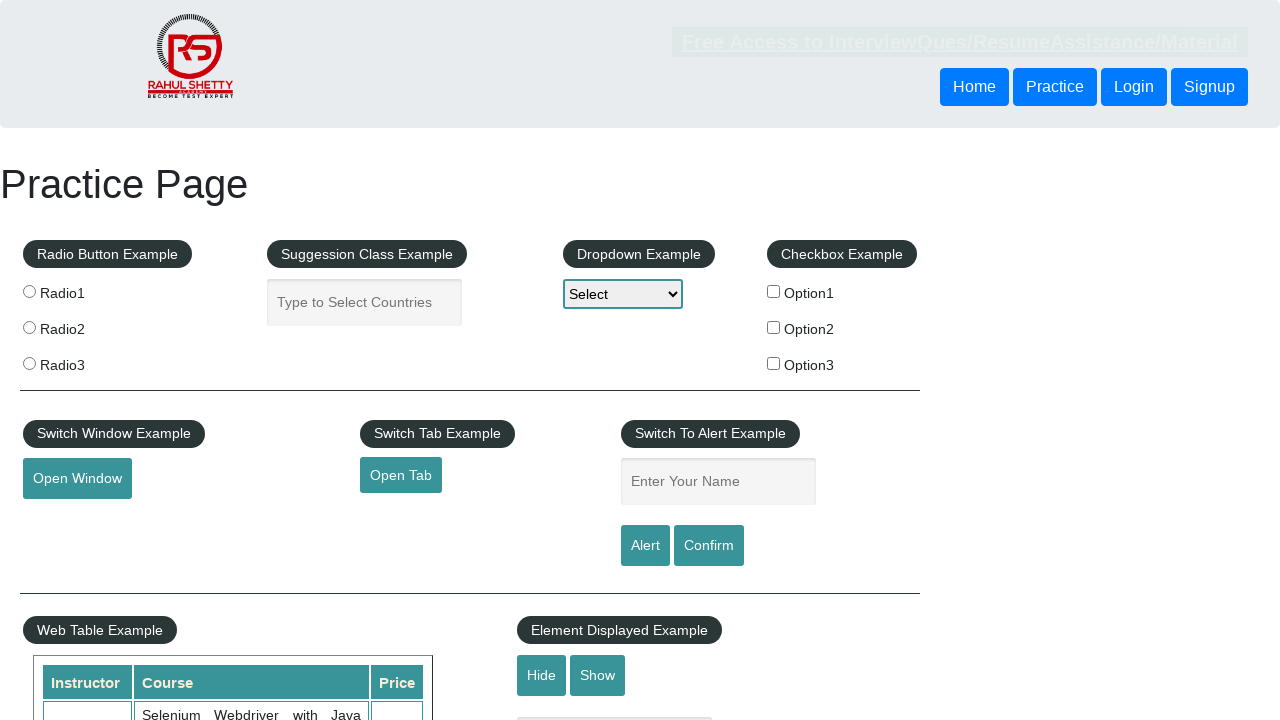

Accepted JavaScript alert dialog
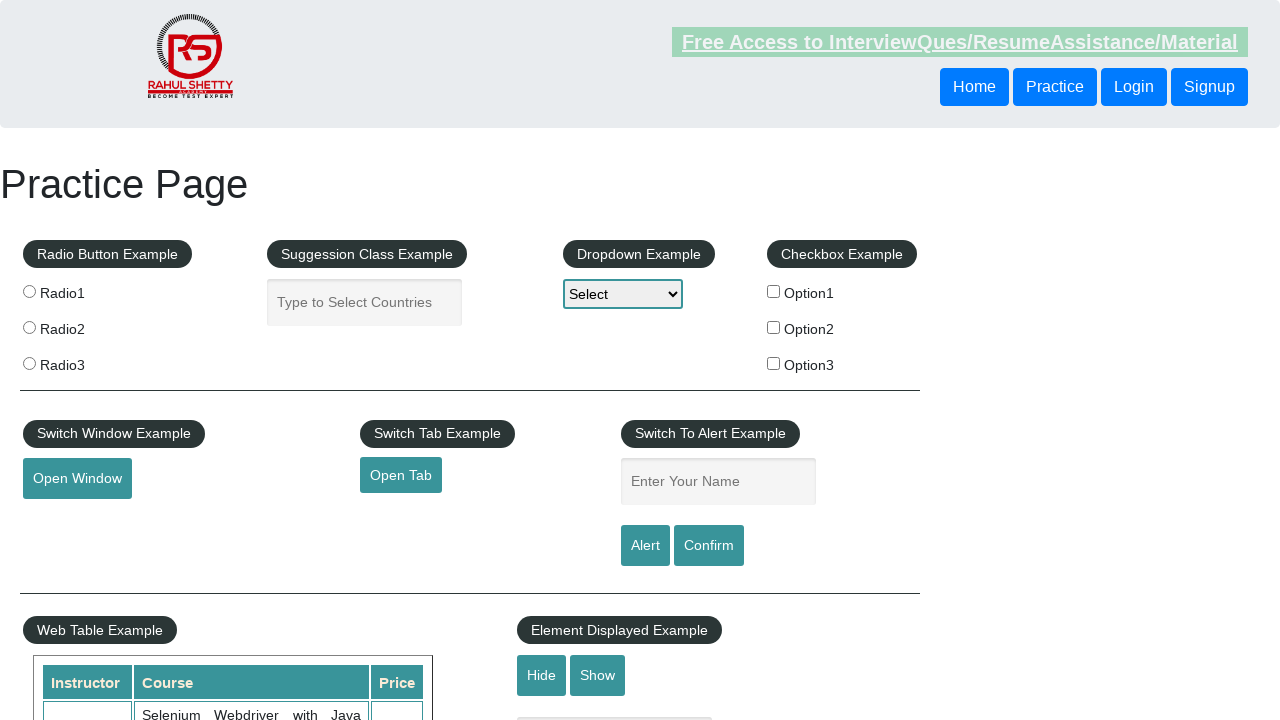

Clicked confirm button at (709, 546) on #confirmbtn
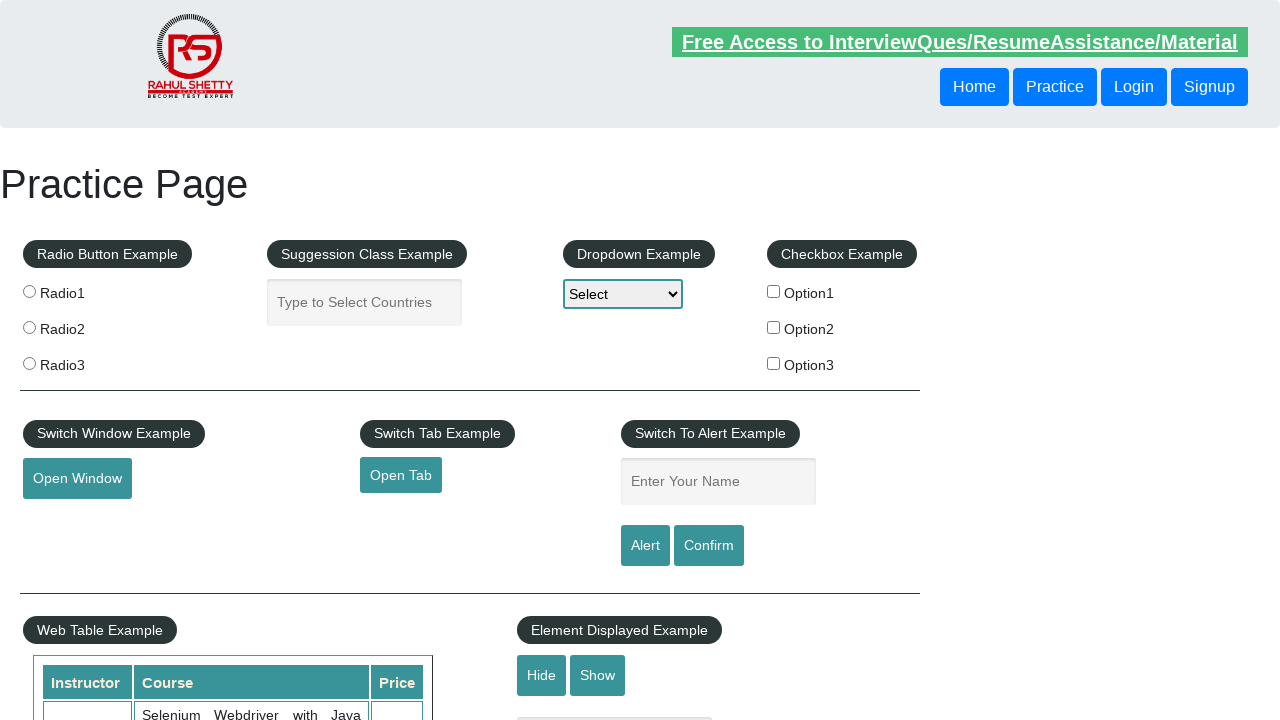

Dismissed JavaScript confirm dialog
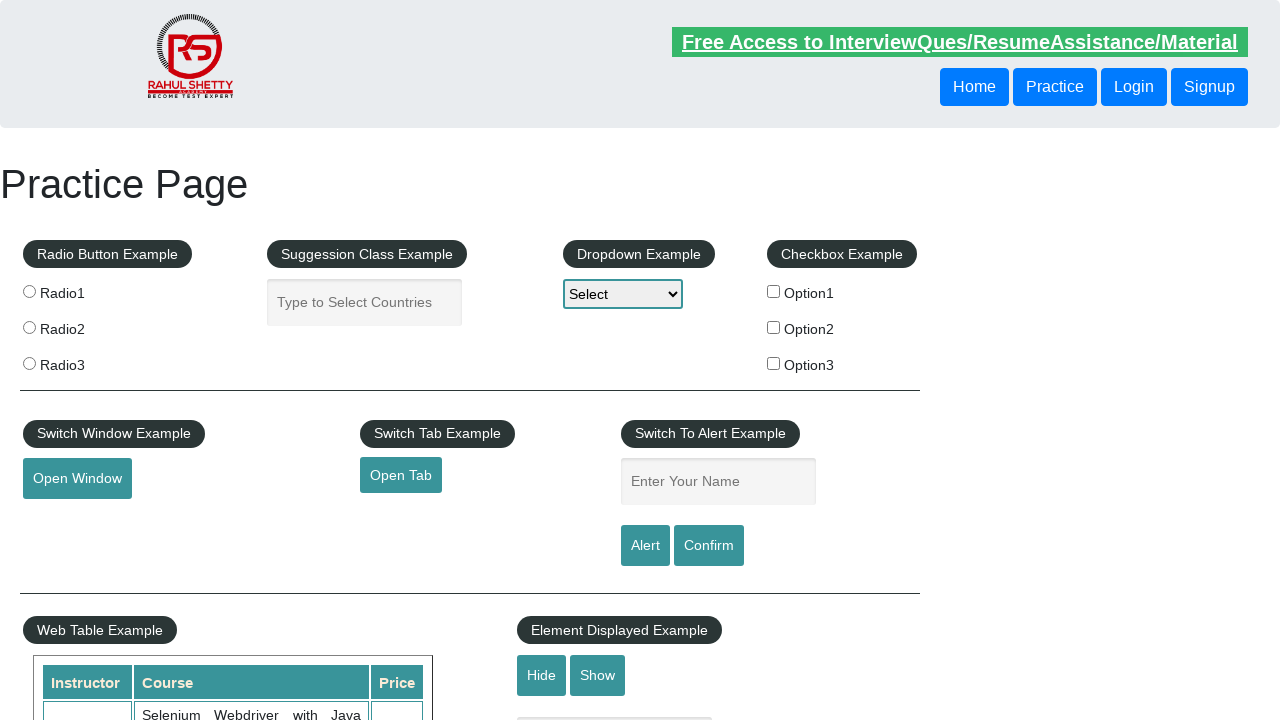

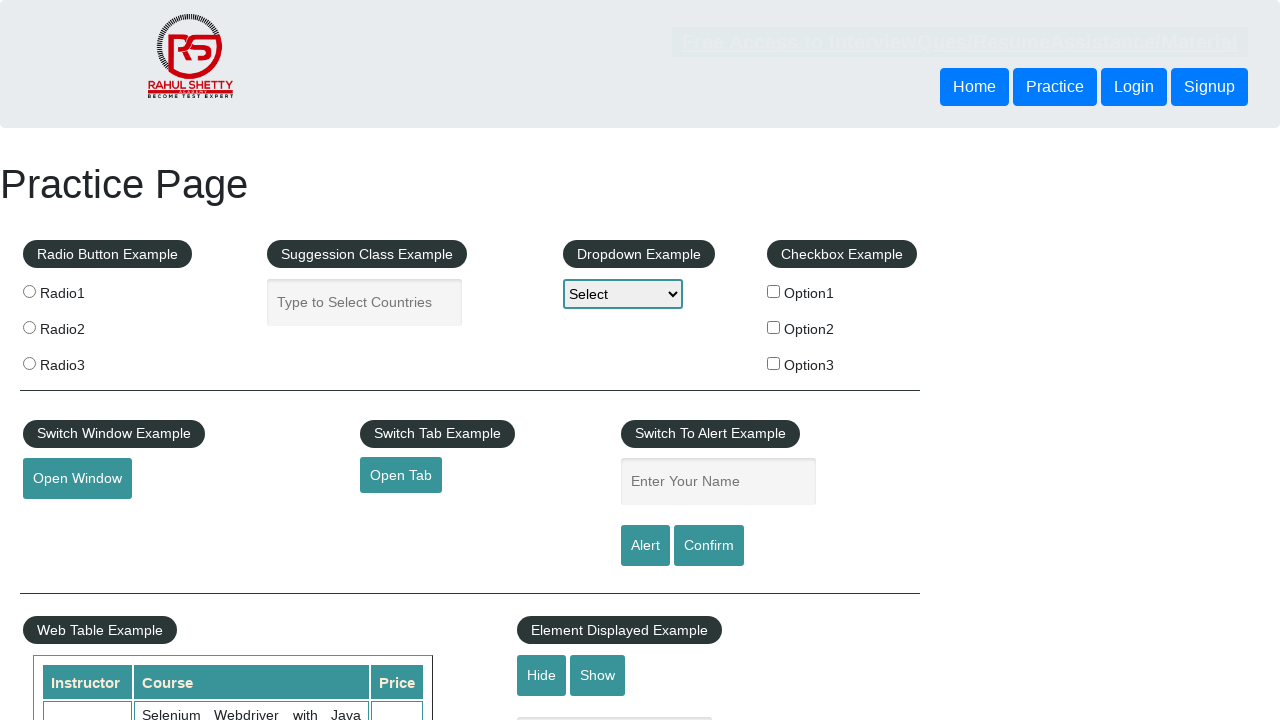